Tests the OrangeHRM contact sales form by filling in name, email, and phone number fields

Starting URL: https://www.orangehrm.com/en/contact-sales/

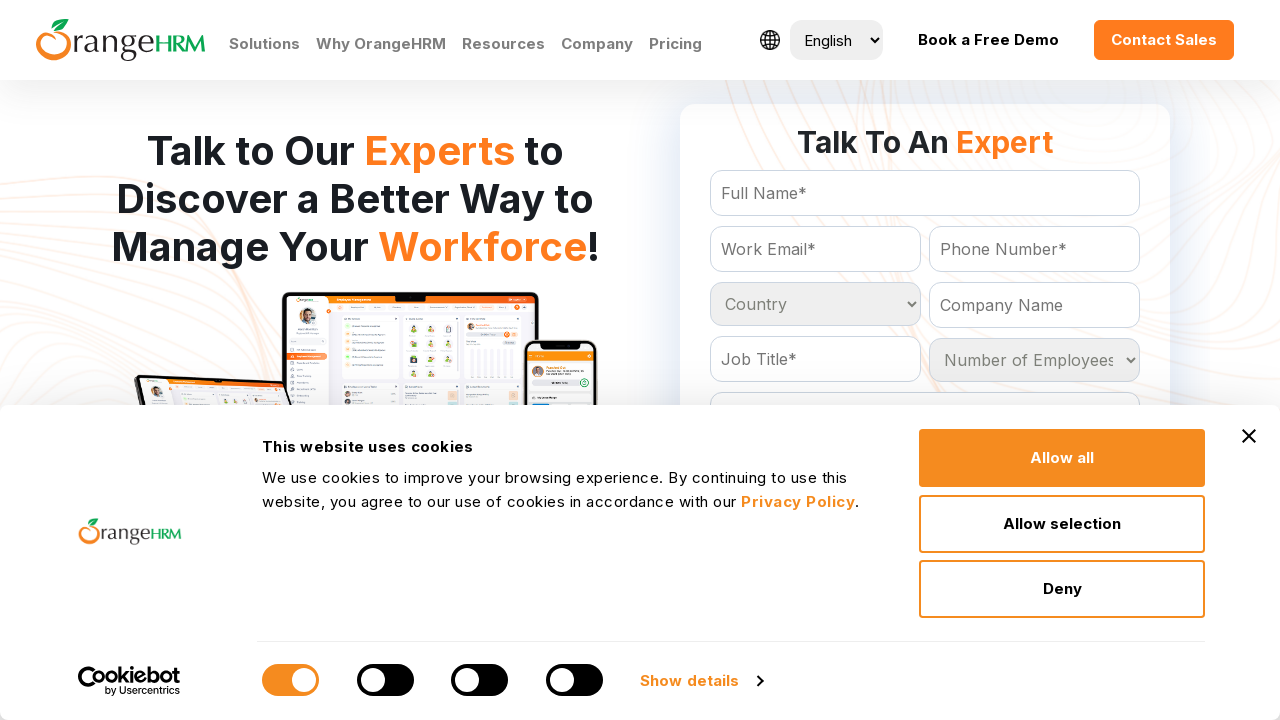

Filled full name field with 'Lokesh' on #Form_getForm_FullName
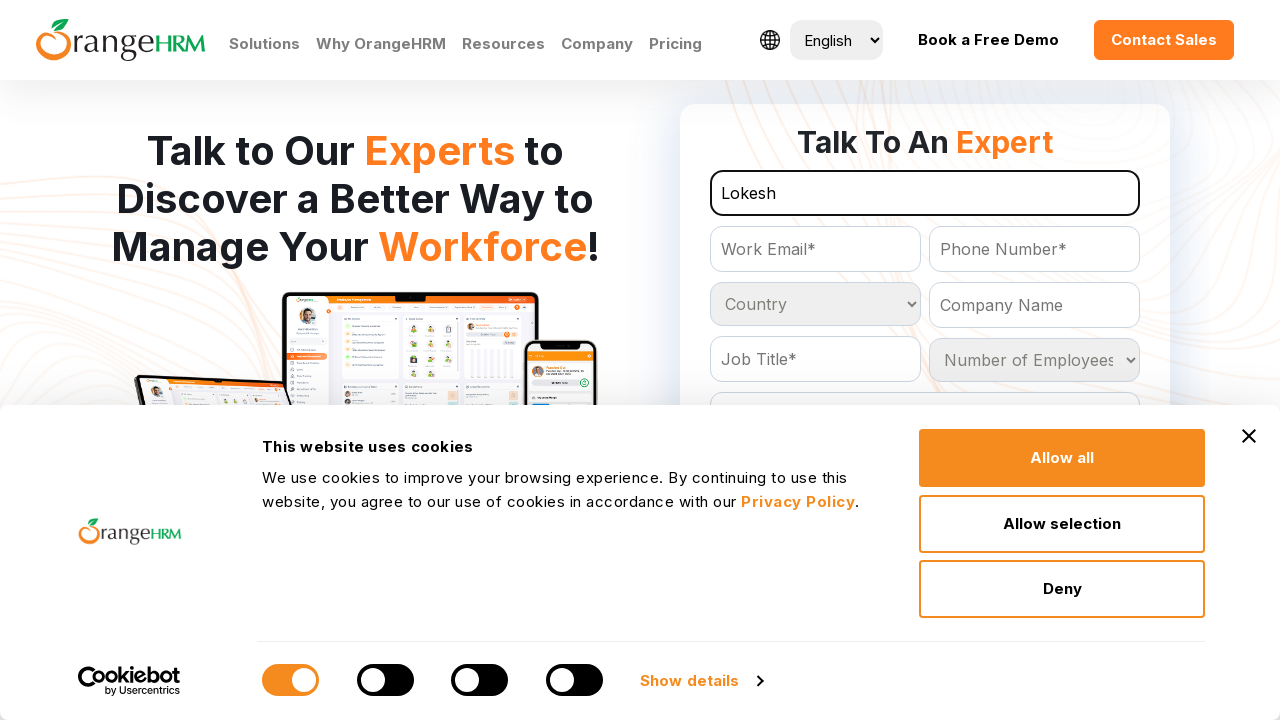

Filled email field with 'lokesh123@gmail.com' on #Form_getForm_Email
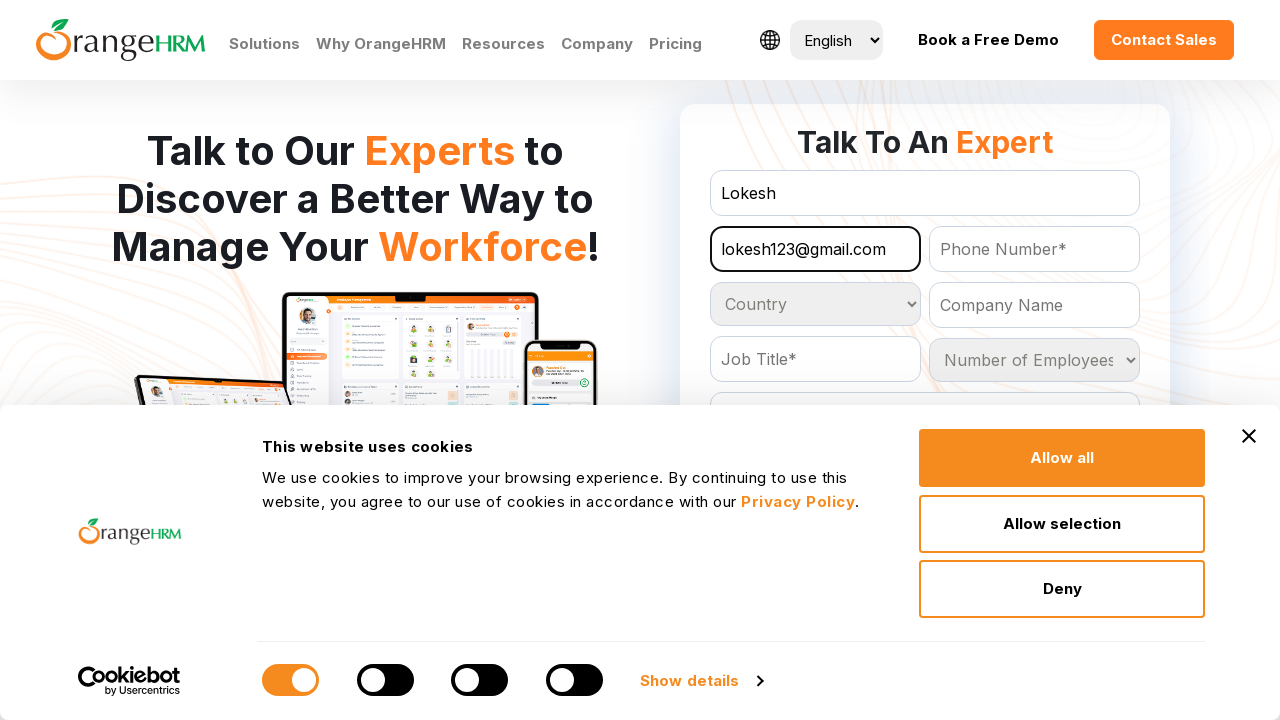

Filled phone number field with '6380184878' on #Form_getForm_Contact
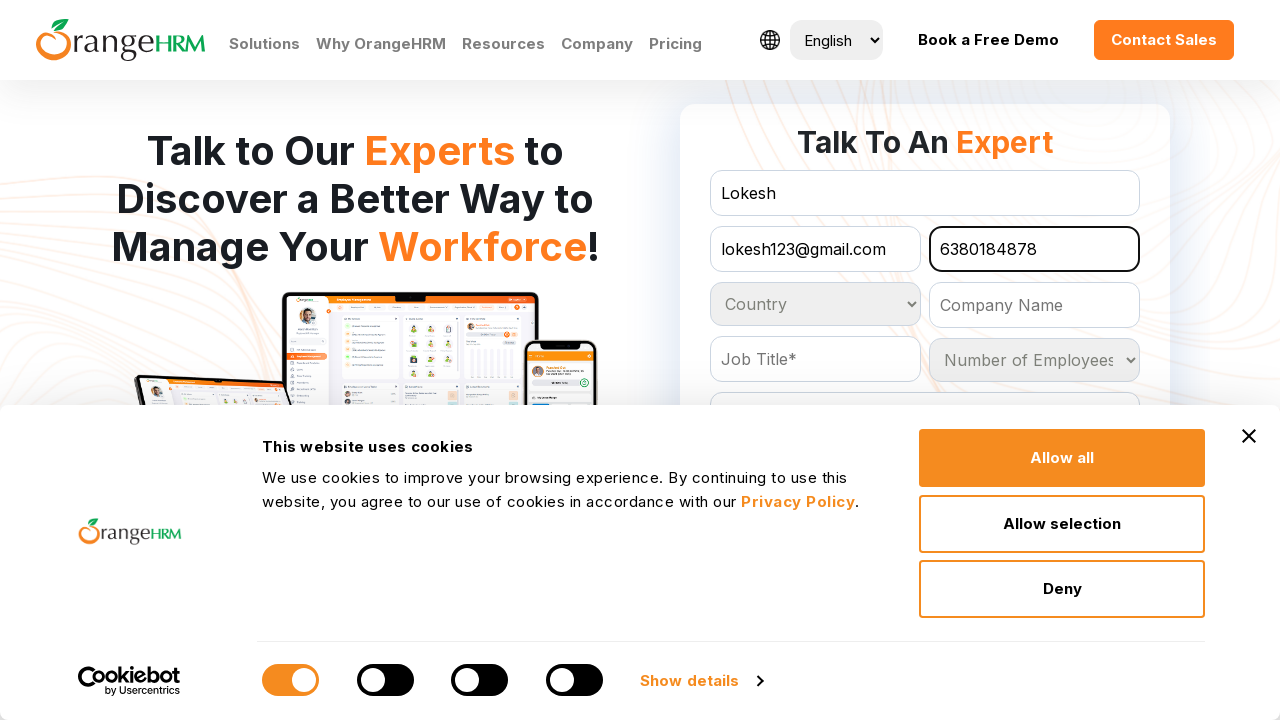

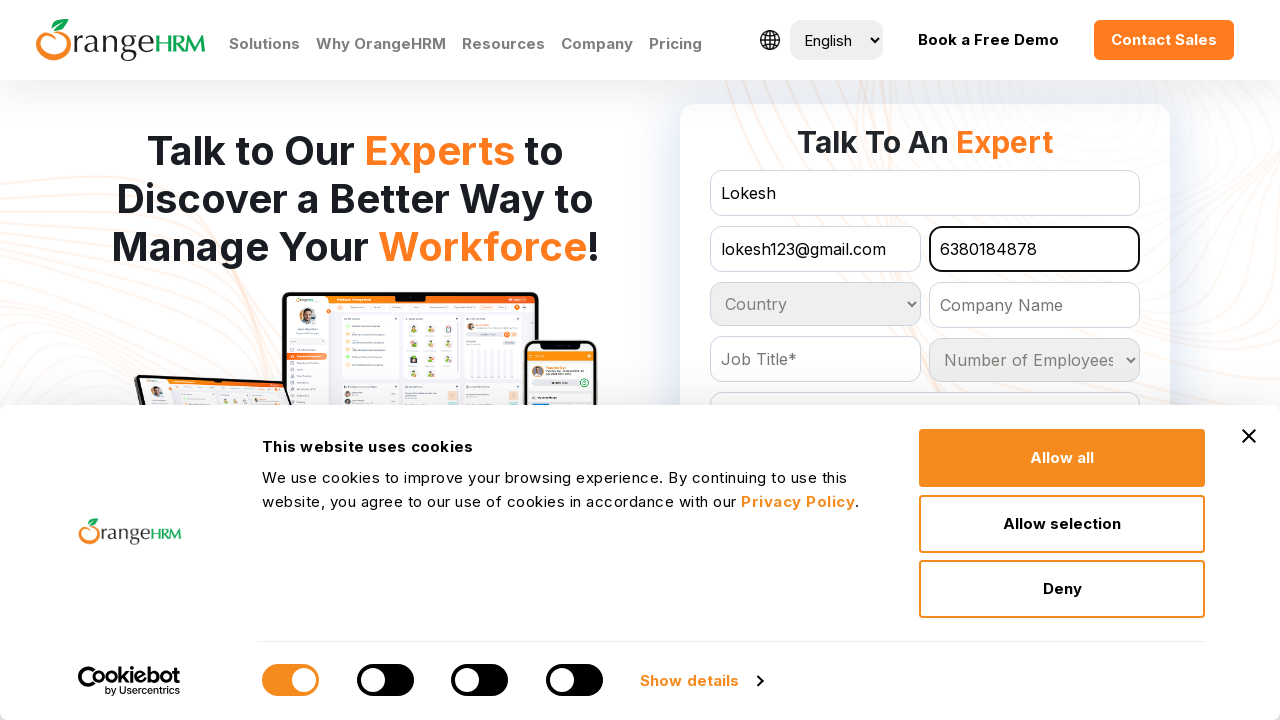